Tests handling modal windows by clicking to open a modal and then clicking the save button

Starting URL: https://bonigarcia.dev/selenium-webdriver-java/dialog-boxes.html

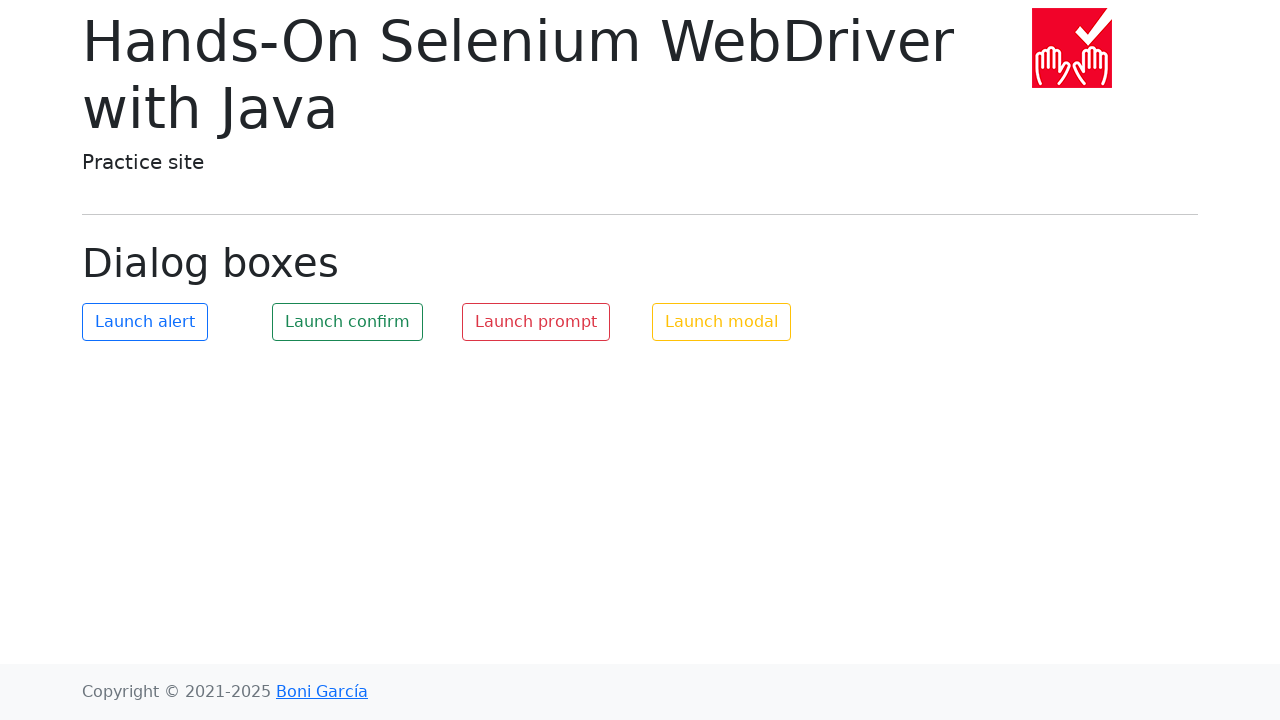

Navigated to dialog boxes test page
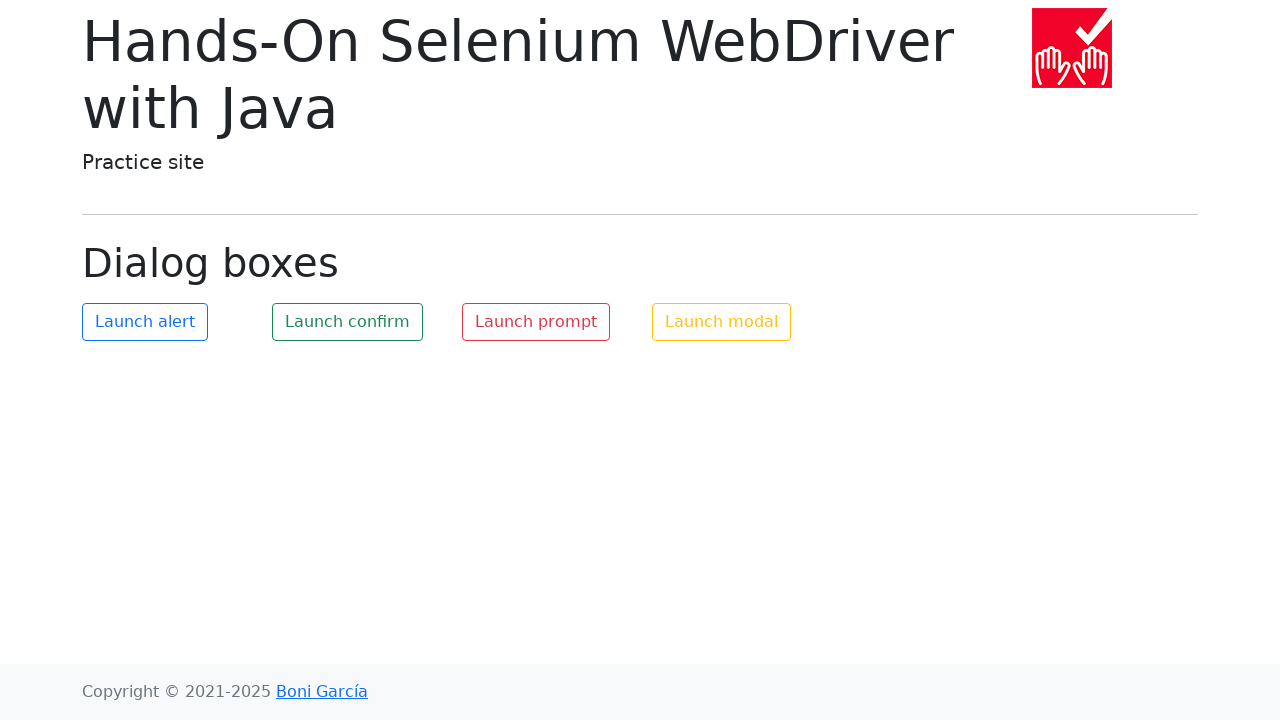

Clicked button to open modal window at (722, 322) on #my-modal
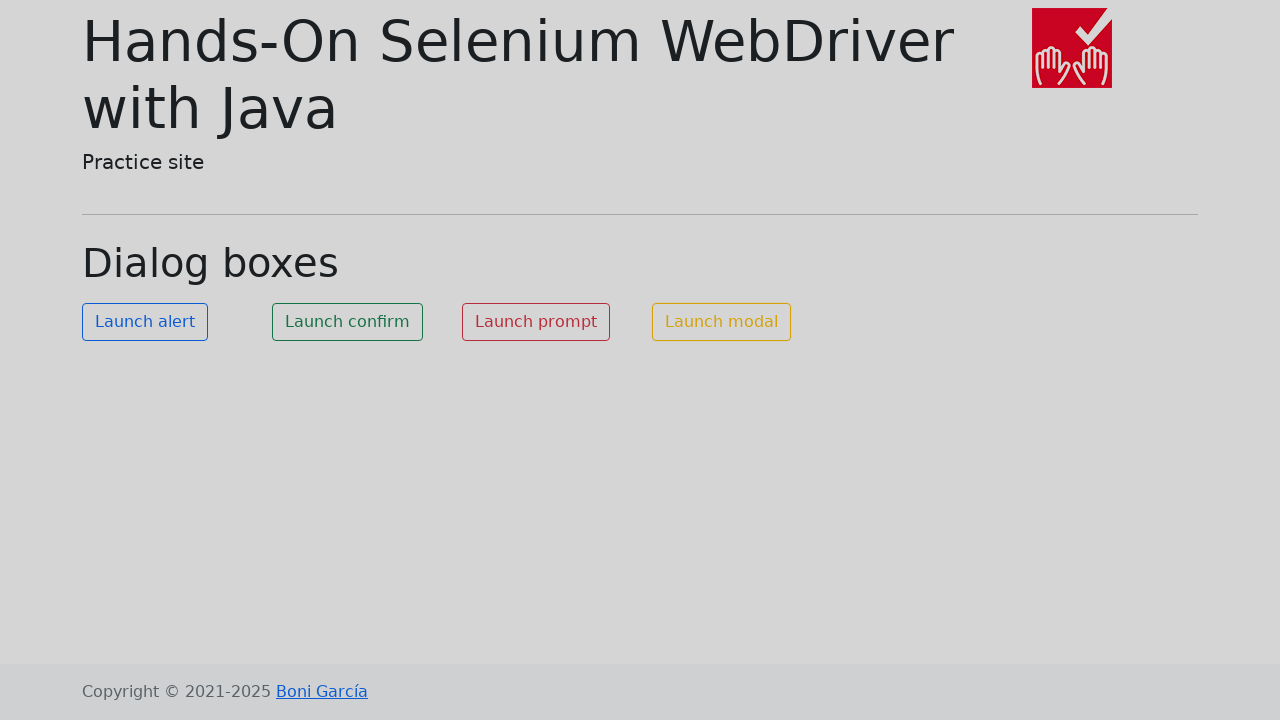

Modal window appeared and is visible
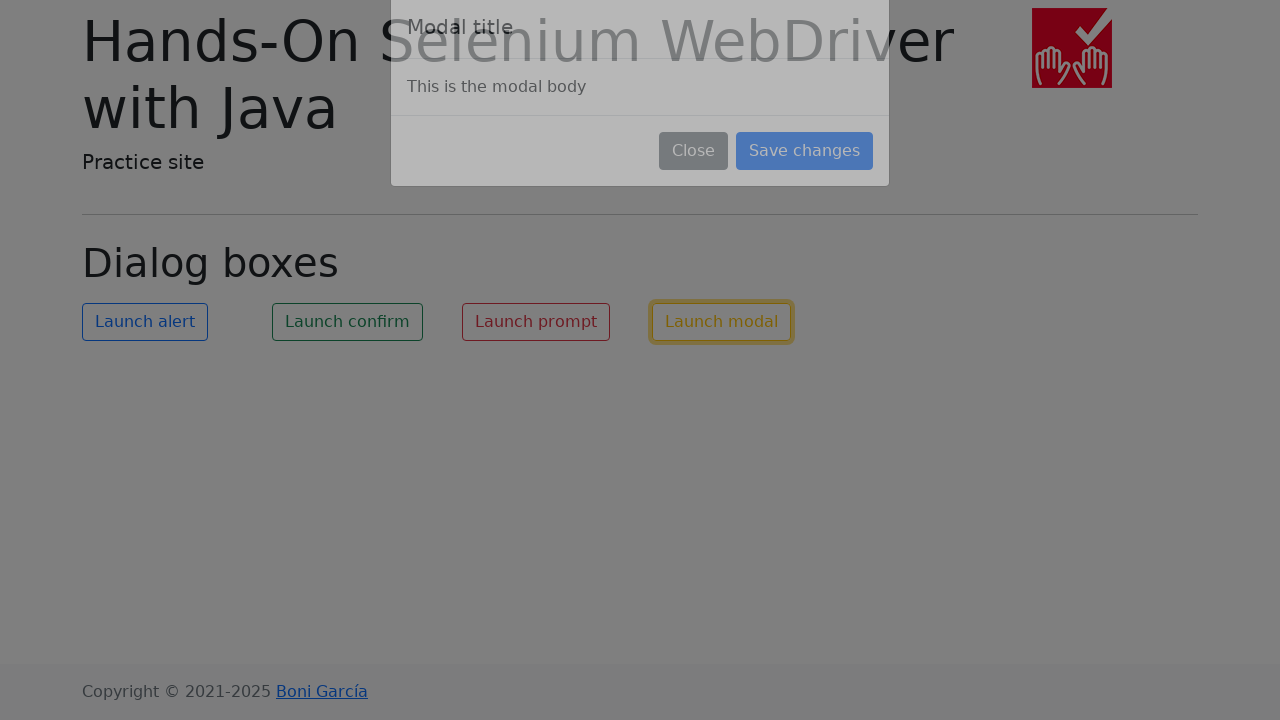

Clicked save button in modal window at (804, 184) on .btn.btn-primary
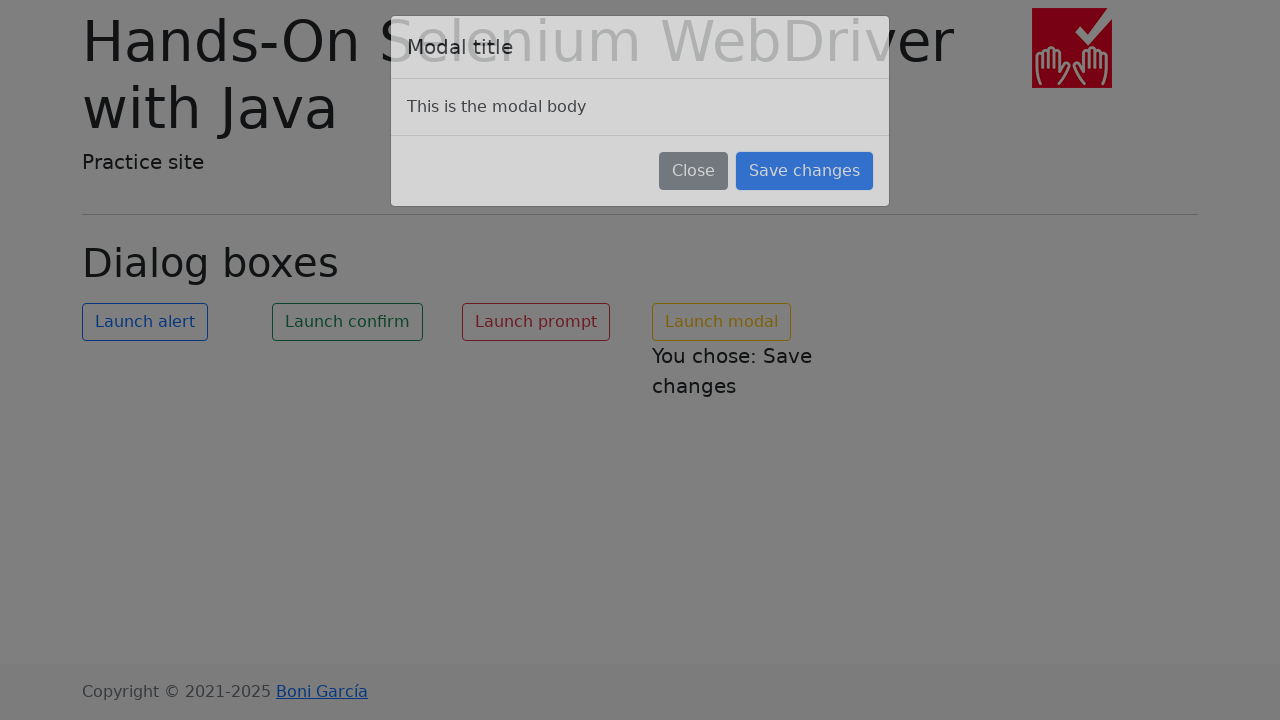

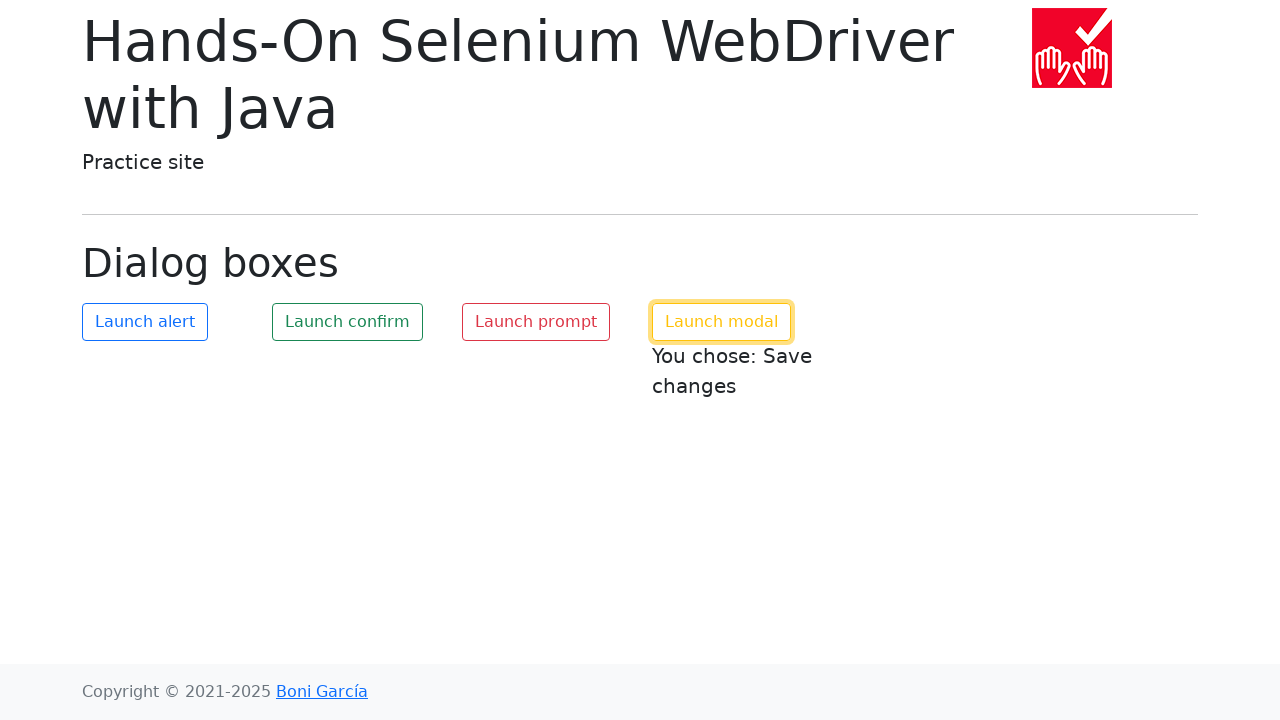